Tests that todo data persists after page reload, including completed state

Starting URL: https://demo.playwright.dev/todomvc

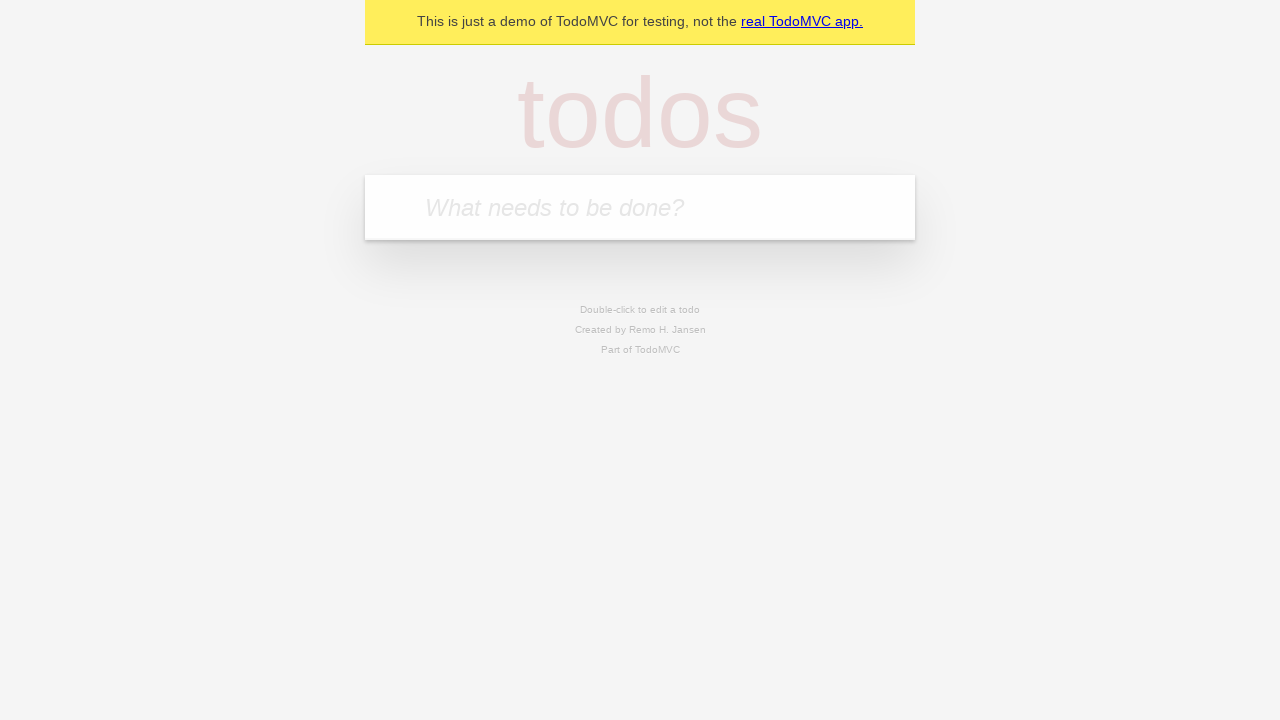

Filled todo input with 'buy some cheese' on internal:attr=[placeholder="What needs to be done?"i]
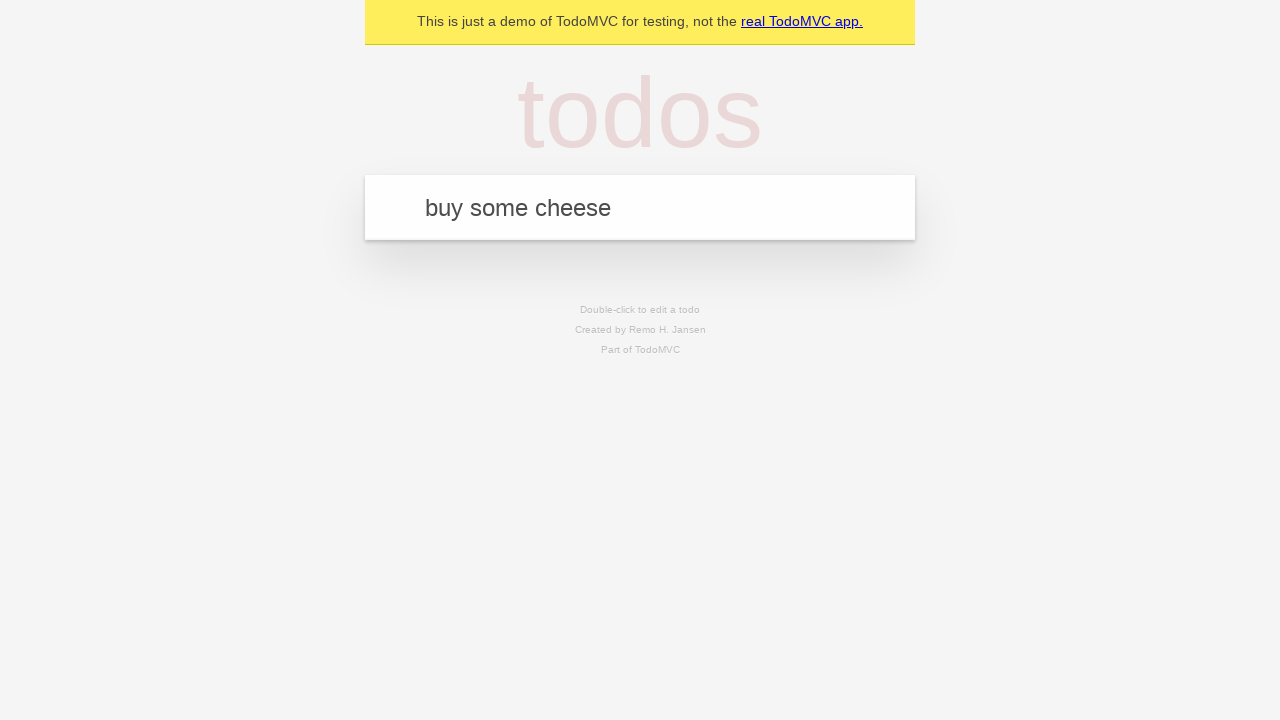

Pressed Enter to create todo 'buy some cheese' on internal:attr=[placeholder="What needs to be done?"i]
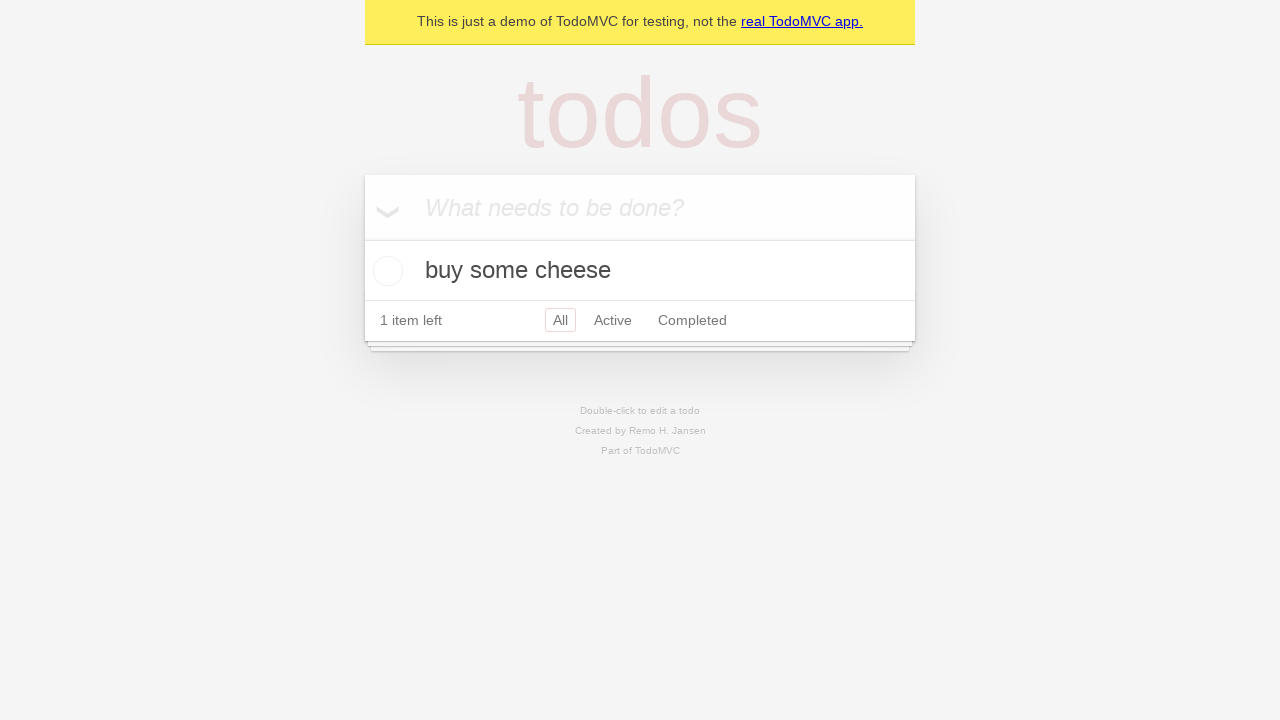

Filled todo input with 'feed the cat' on internal:attr=[placeholder="What needs to be done?"i]
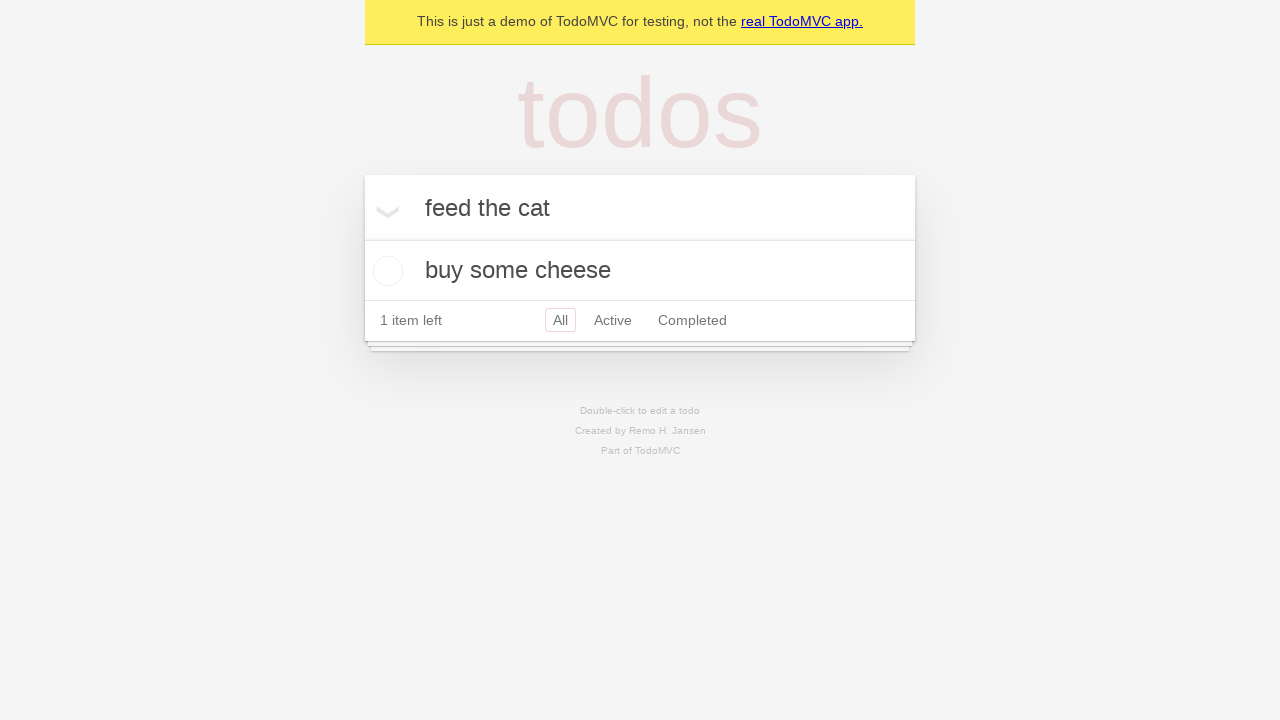

Pressed Enter to create todo 'feed the cat' on internal:attr=[placeholder="What needs to be done?"i]
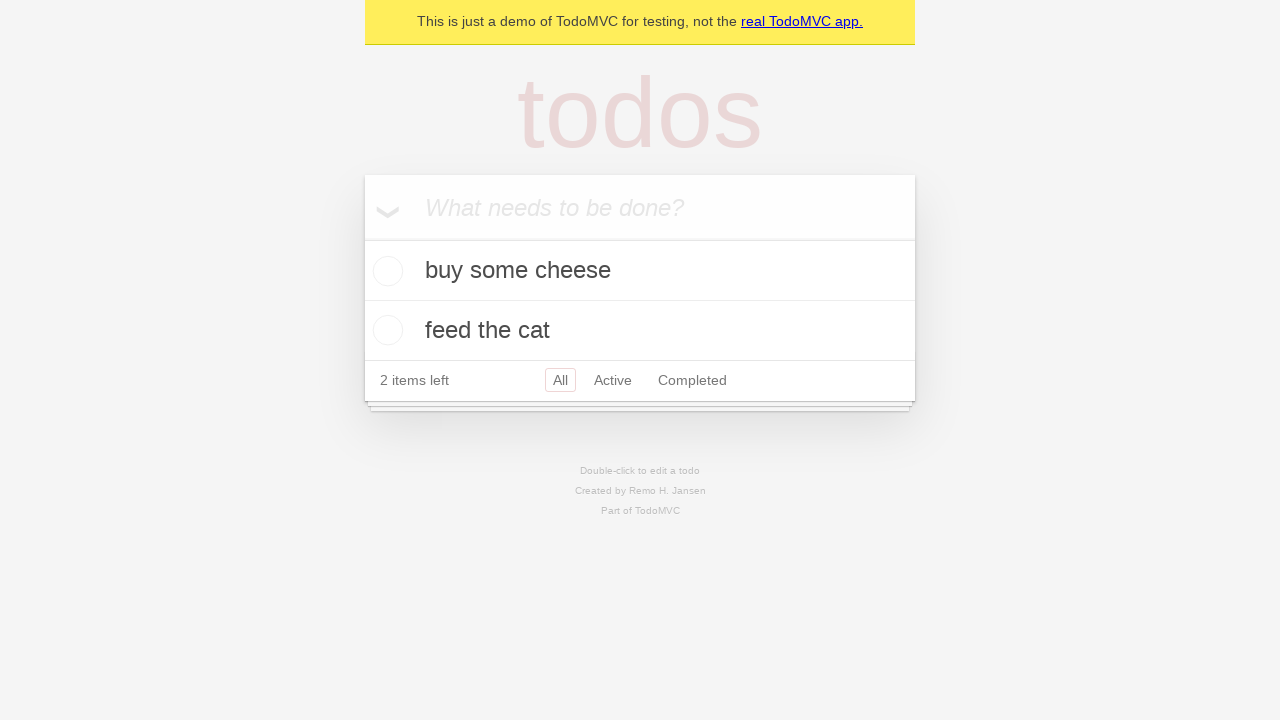

Waited for both todo items to be created
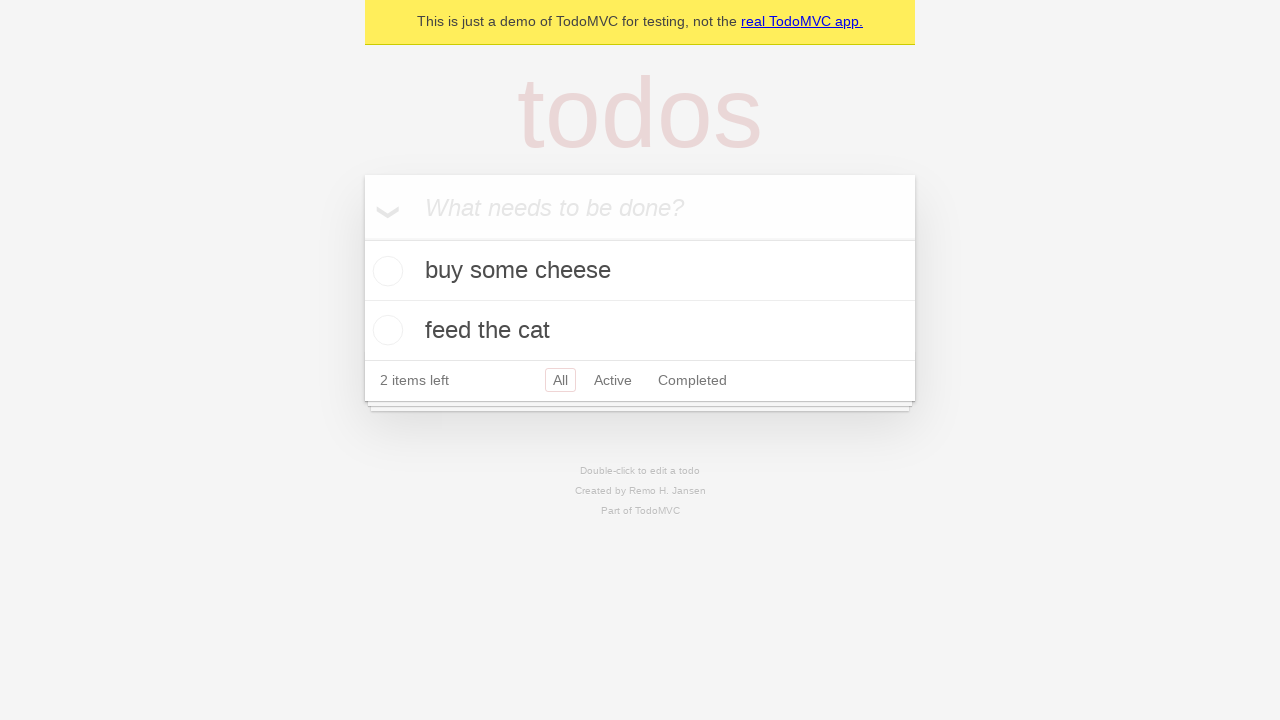

Located all todo items
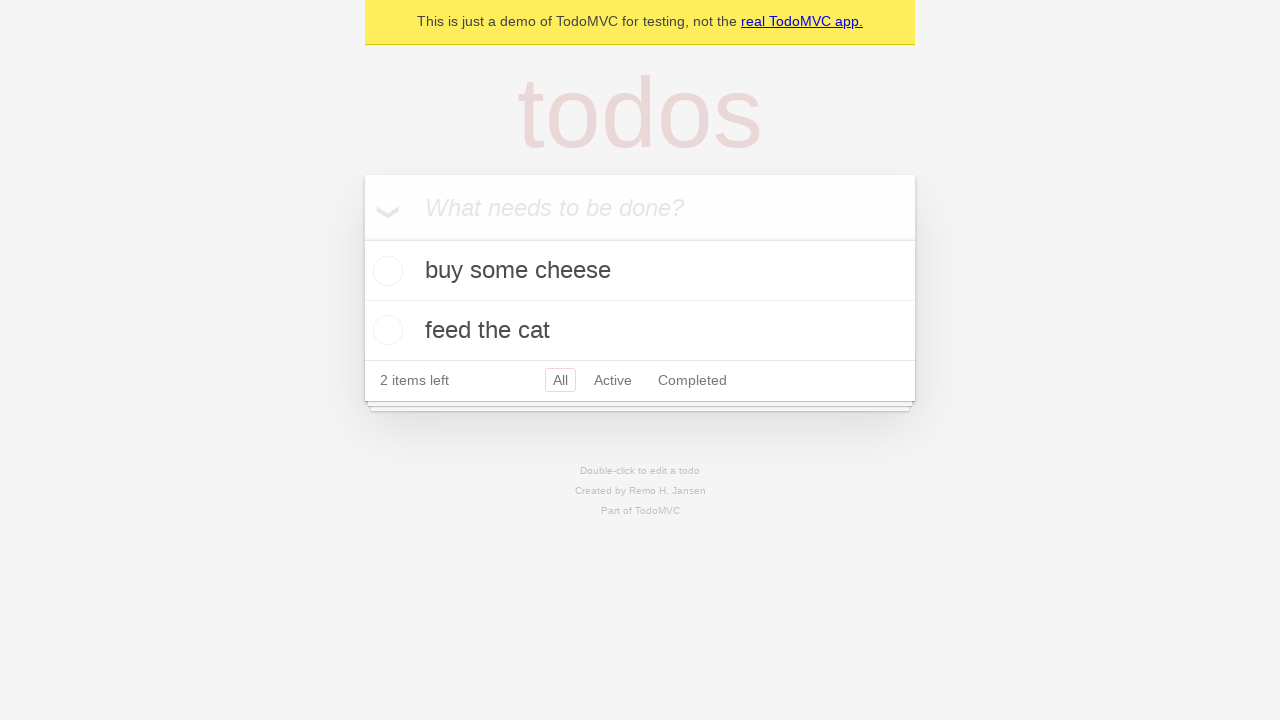

Located checkbox for first todo item
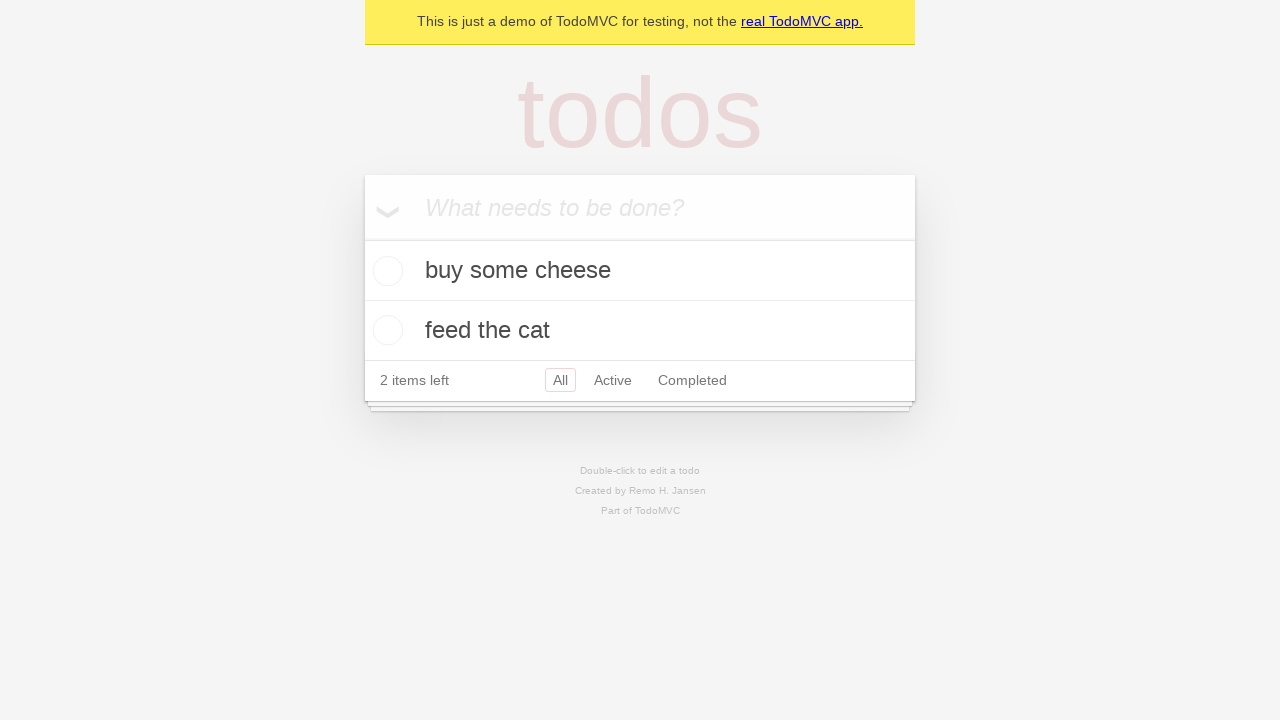

Checked the first todo item to mark it as completed at (385, 271) on internal:testid=[data-testid="todo-item"s] >> nth=0 >> internal:role=checkbox
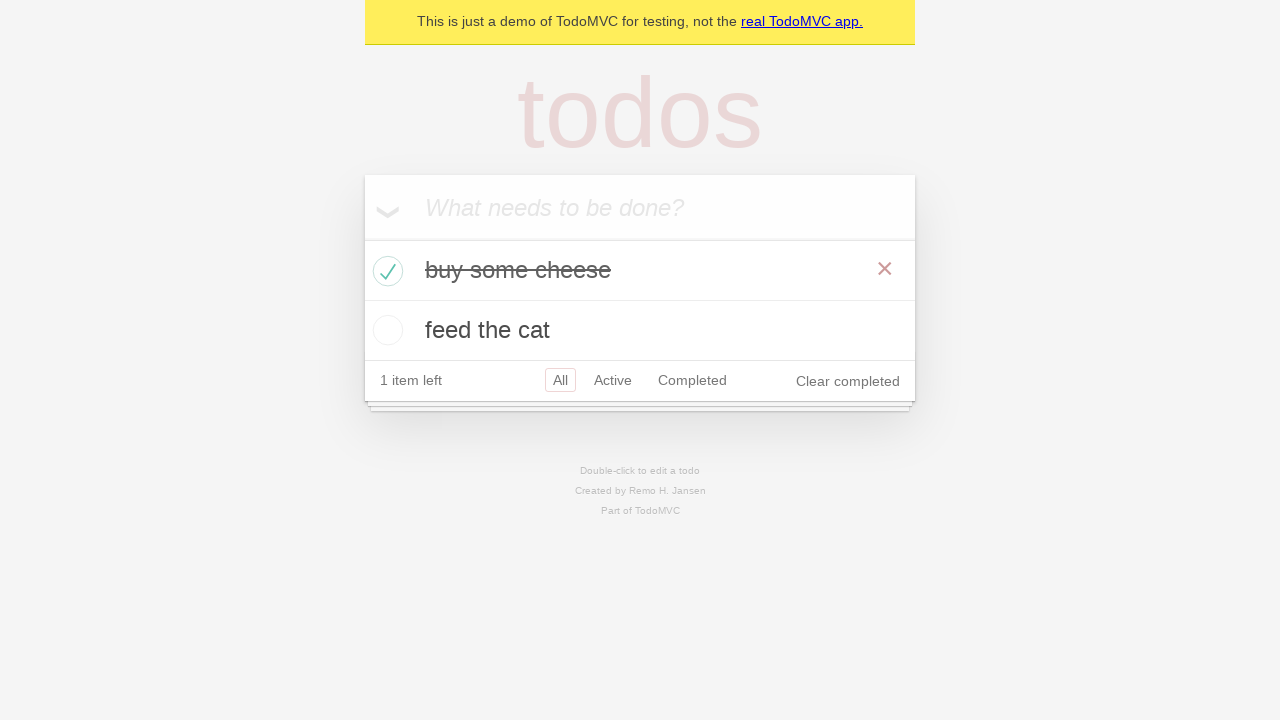

Reloaded the page to test data persistence
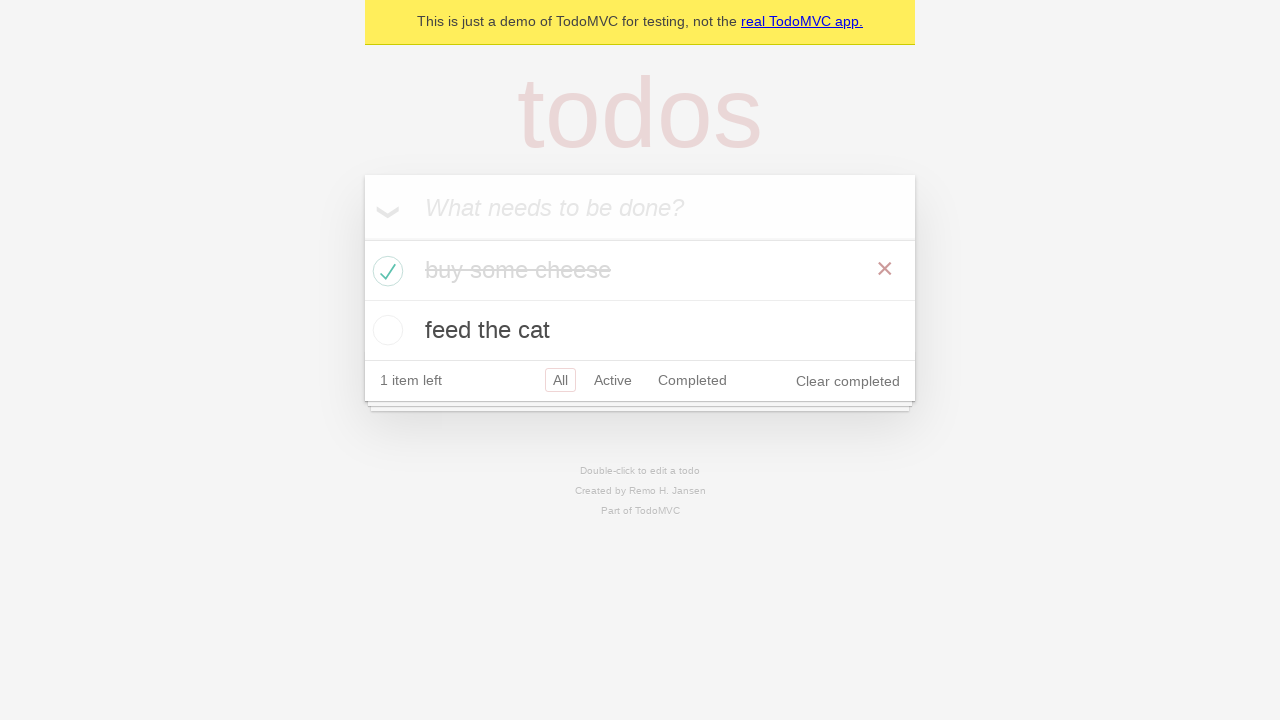

Verified that both todo items were restored after page reload
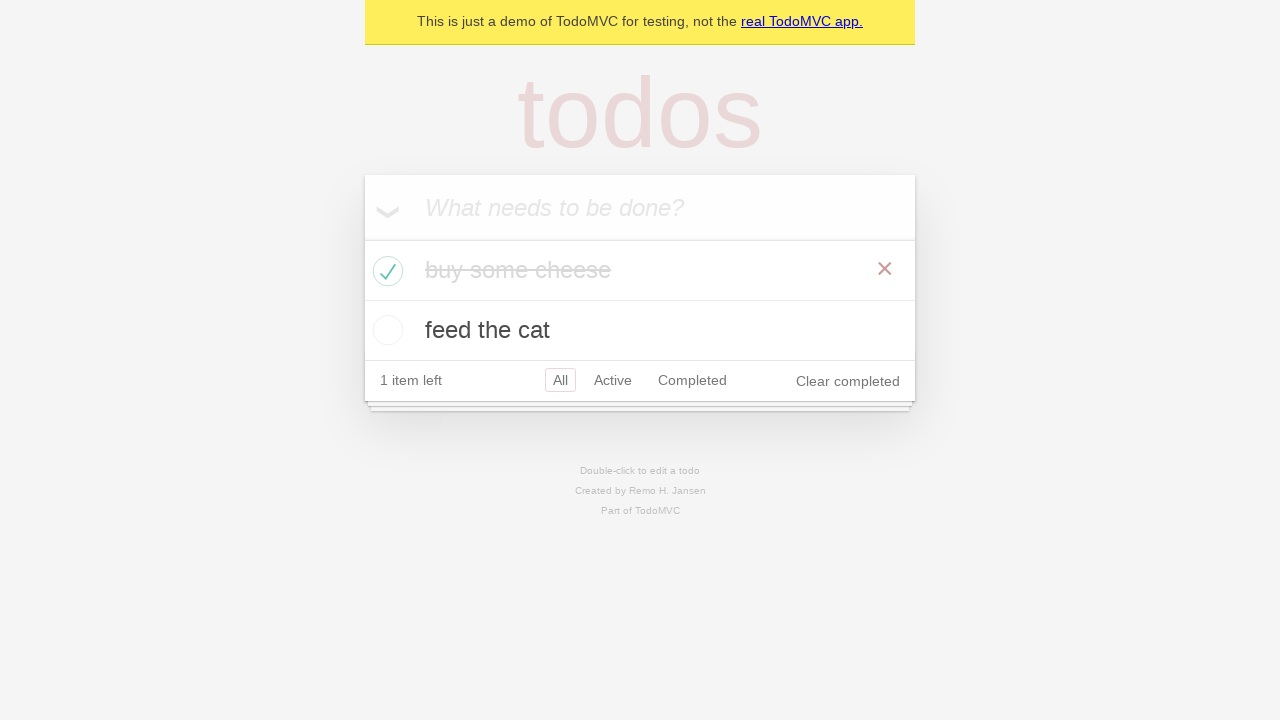

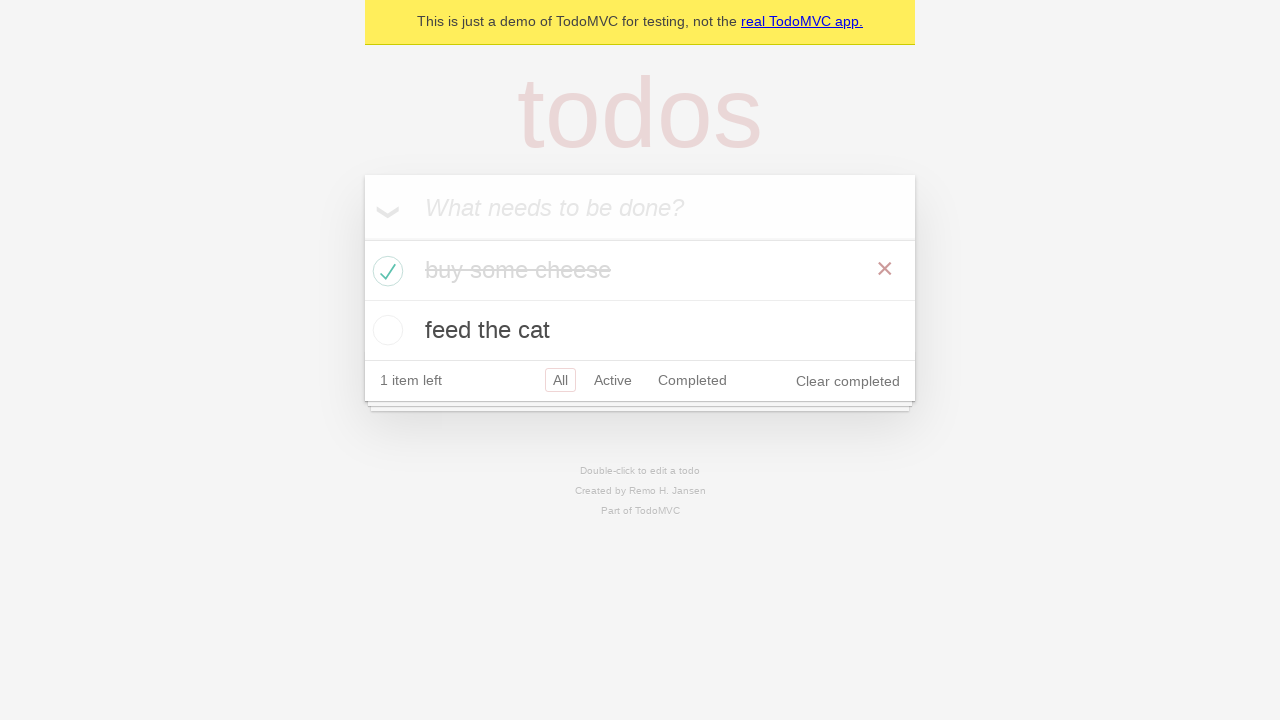